Opens the Maruti Suzuki website homepage and maximizes the browser window

Starting URL: https://www.marutisuzuki.com/

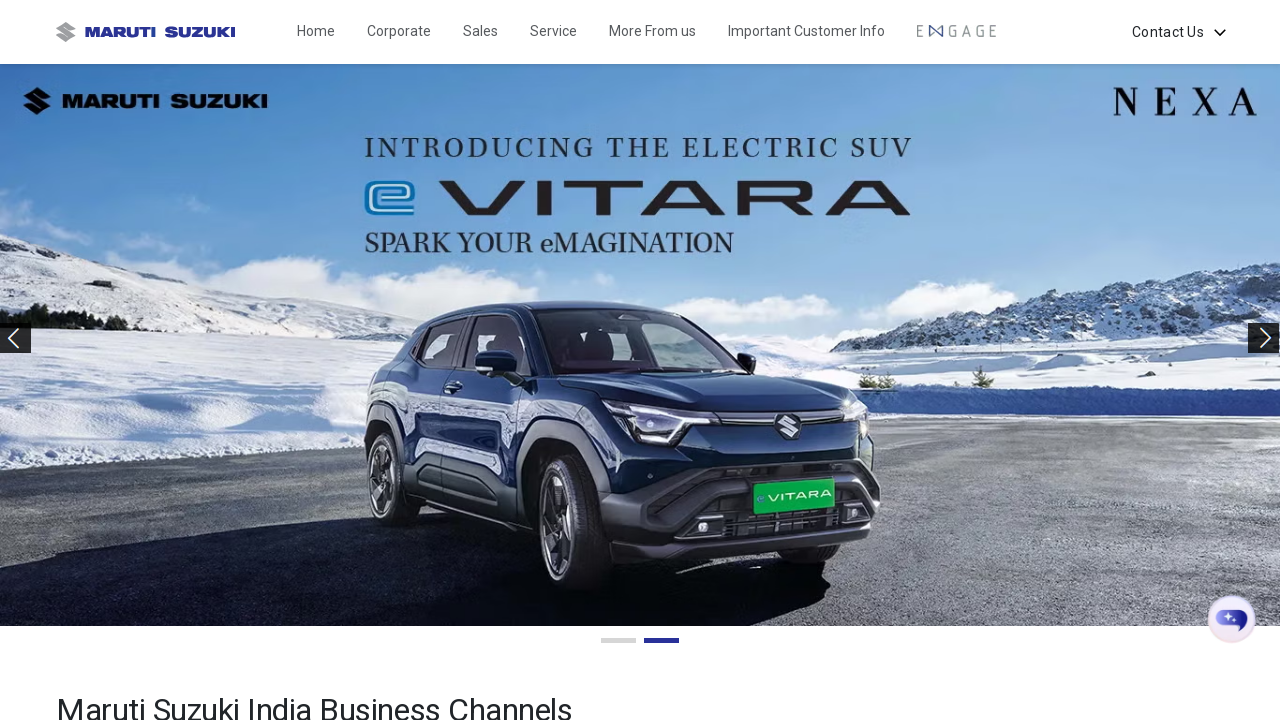

Navigated to Maruti Suzuki homepage
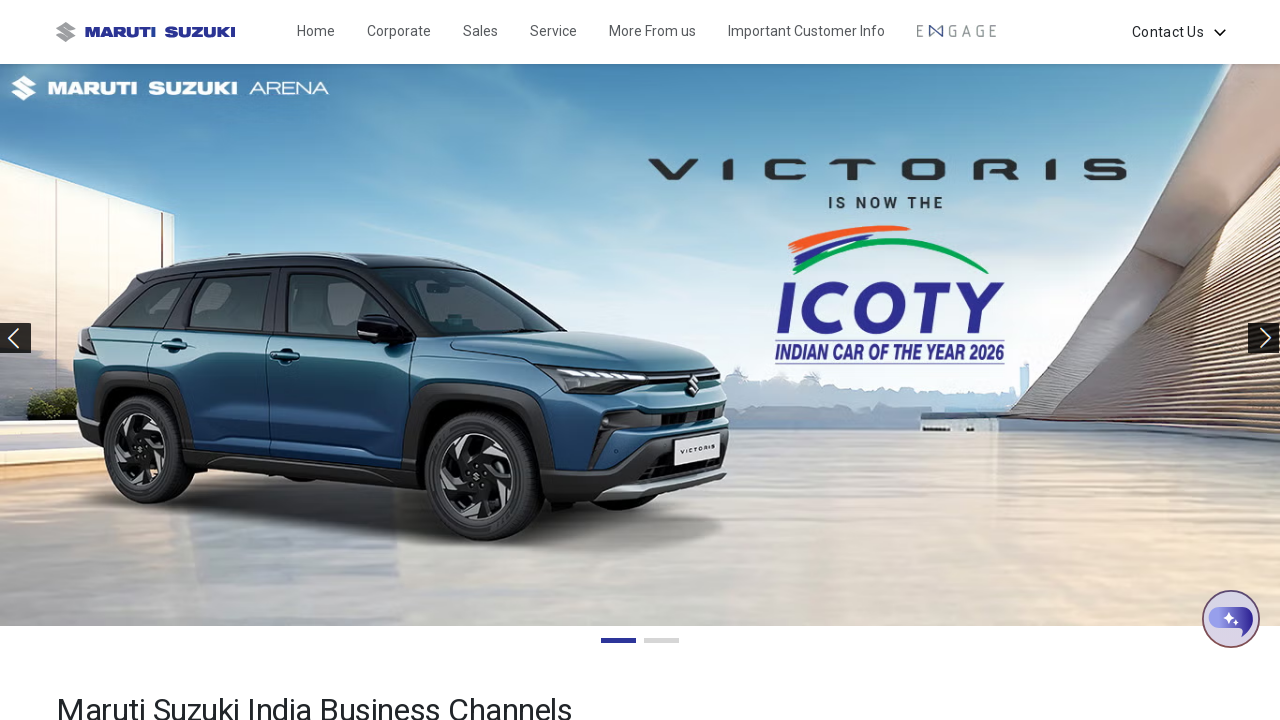

Page DOM content loaded
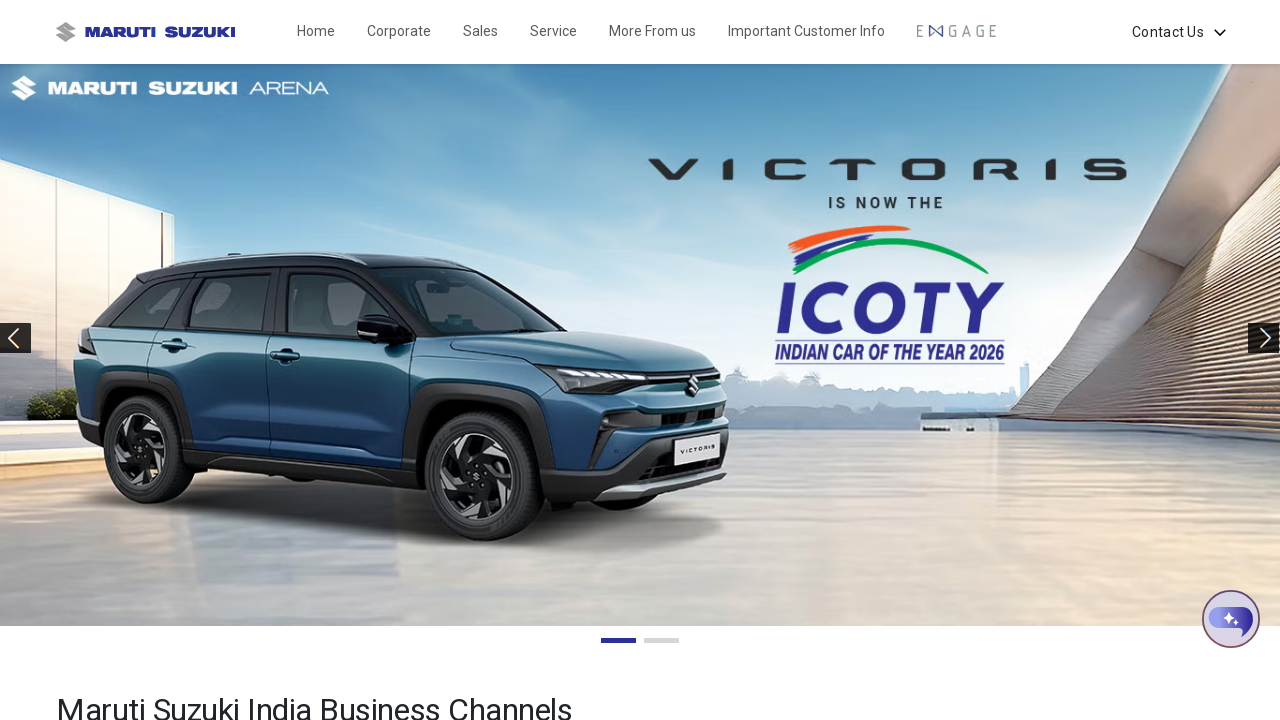

Browser window maximized
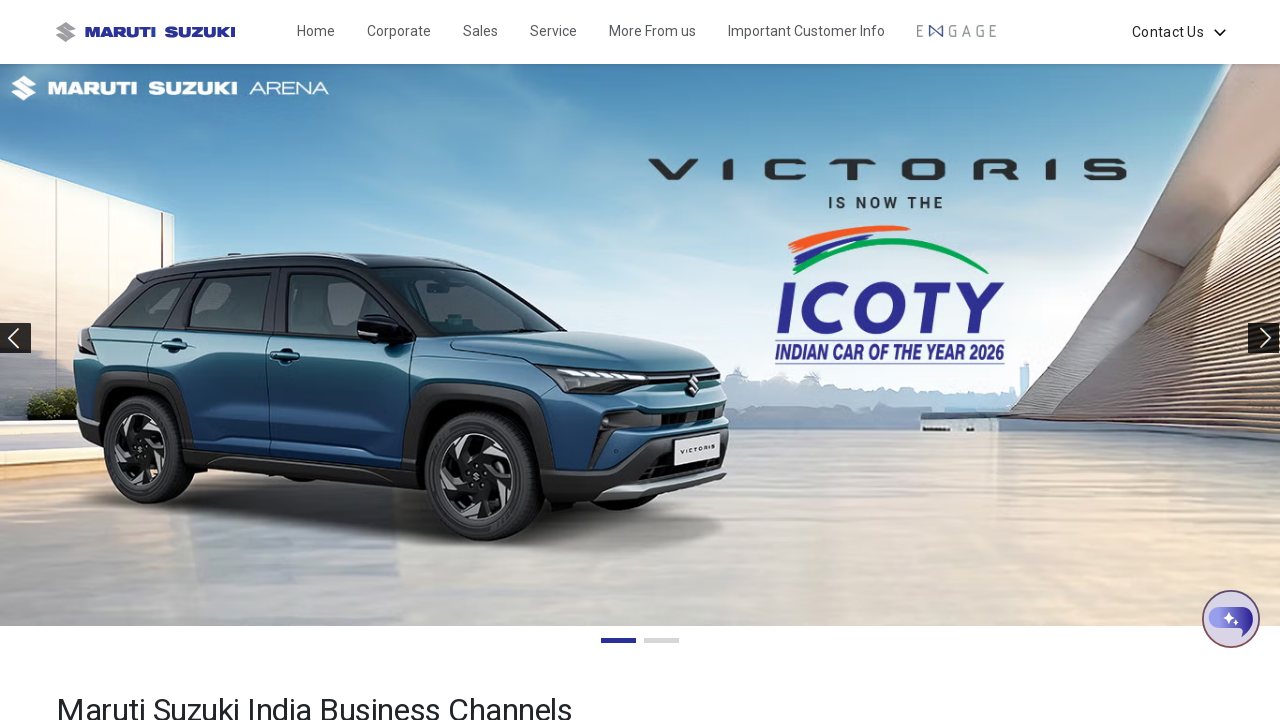

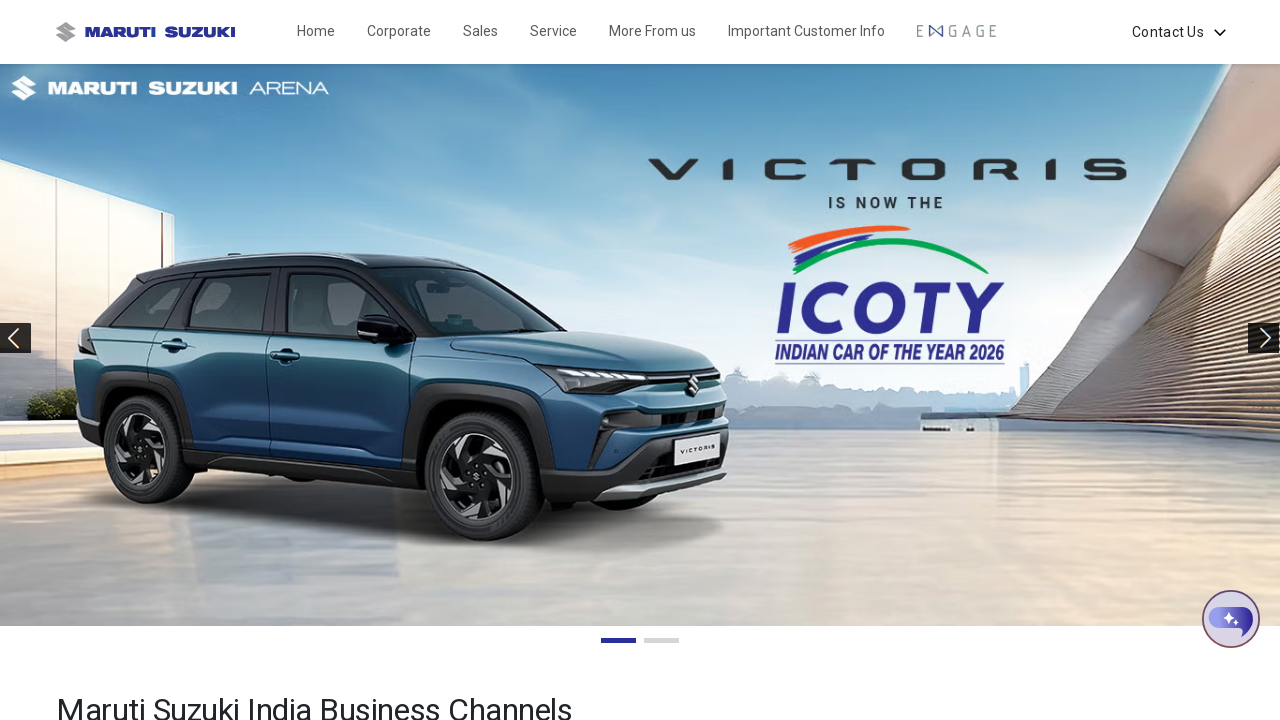